Tests color picker functionality by using JavaScript to change the color picker value to red and verifying the color was changed from the initial value.

Starting URL: https://bonigarcia.dev/selenium-webdriver-java/web-form.html

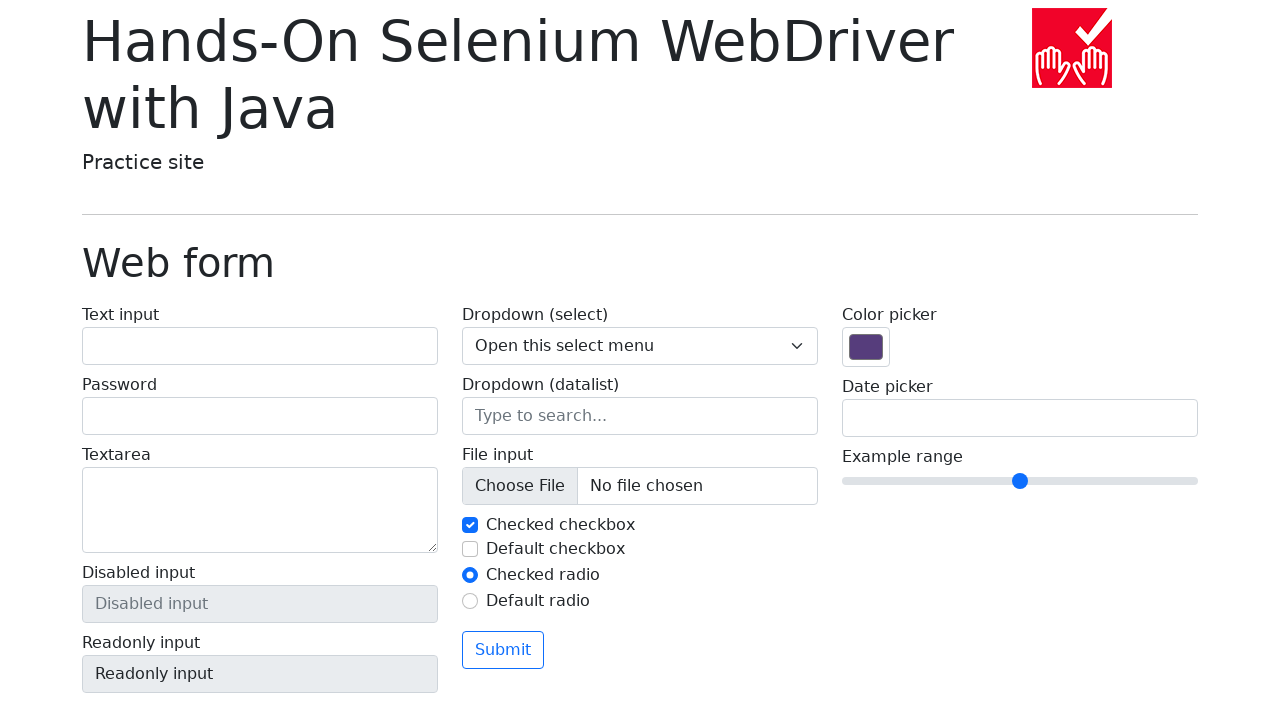

Located color picker element by name 'my-colors'
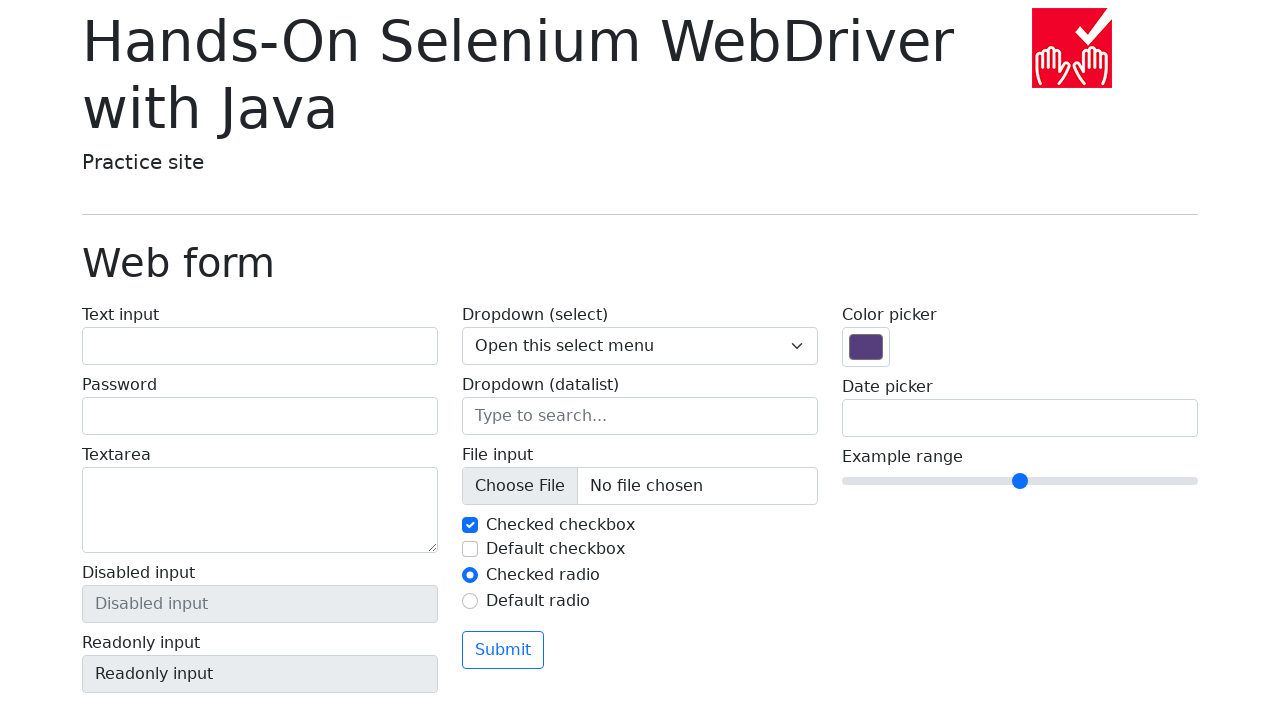

Retrieved initial color value: #563d7c
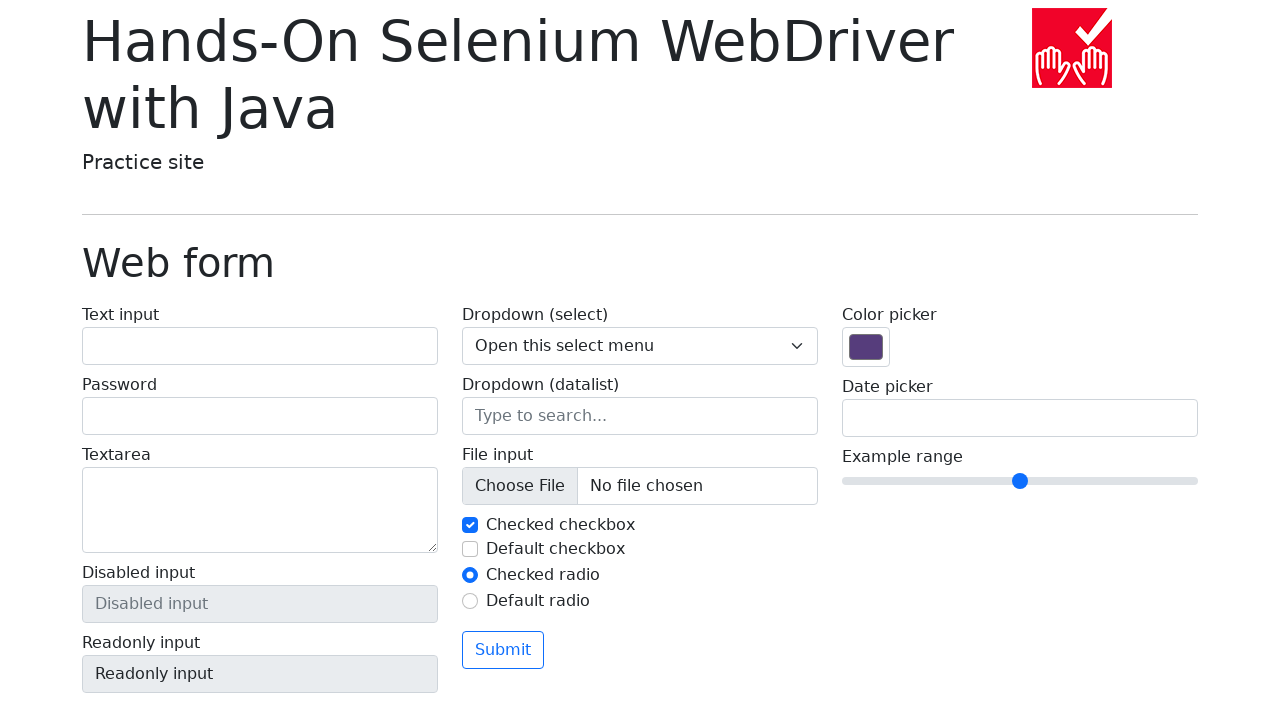

Used JavaScript to change color picker value to red (#ff0000)
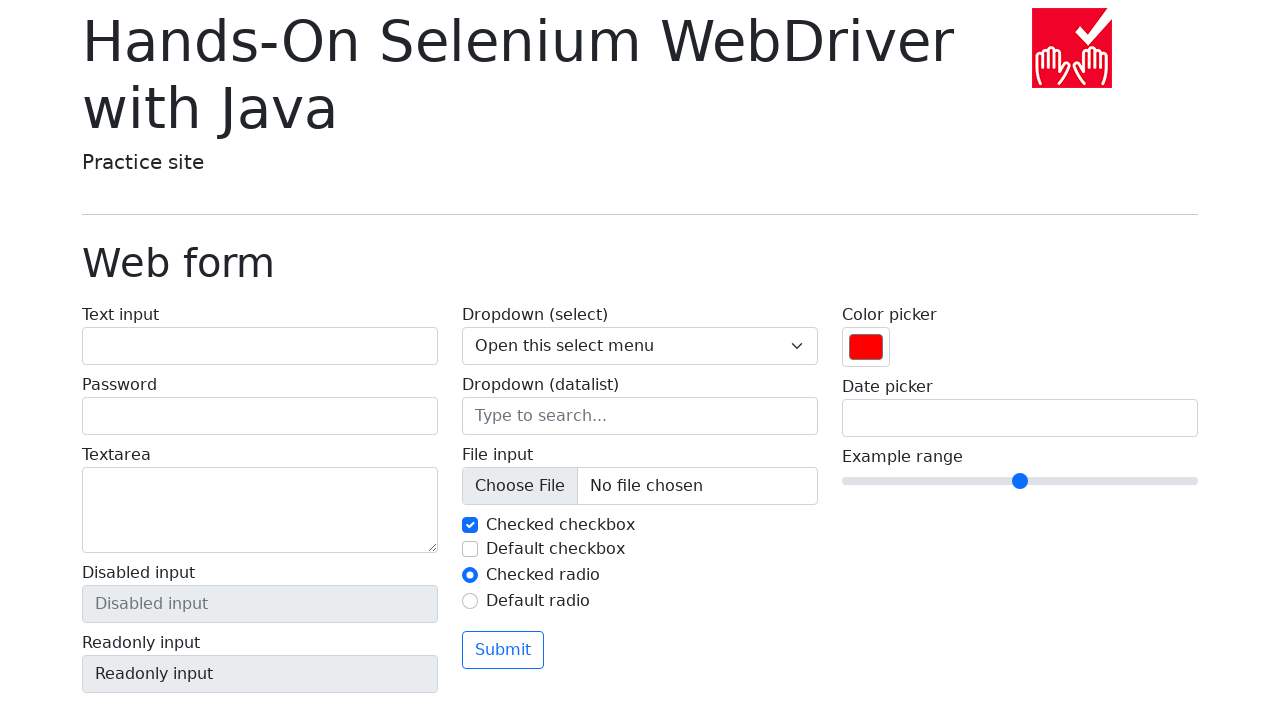

Retrieved final color value: #ff0000
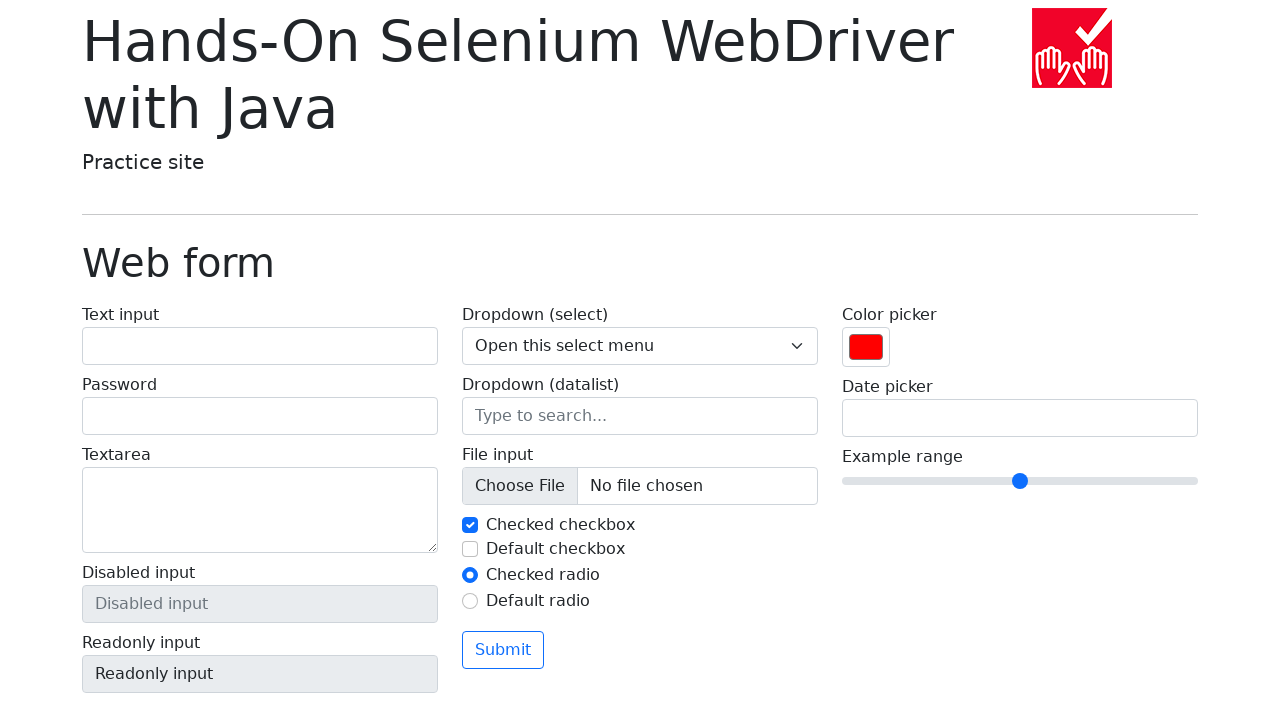

Waited 500ms to ensure color change is reflected
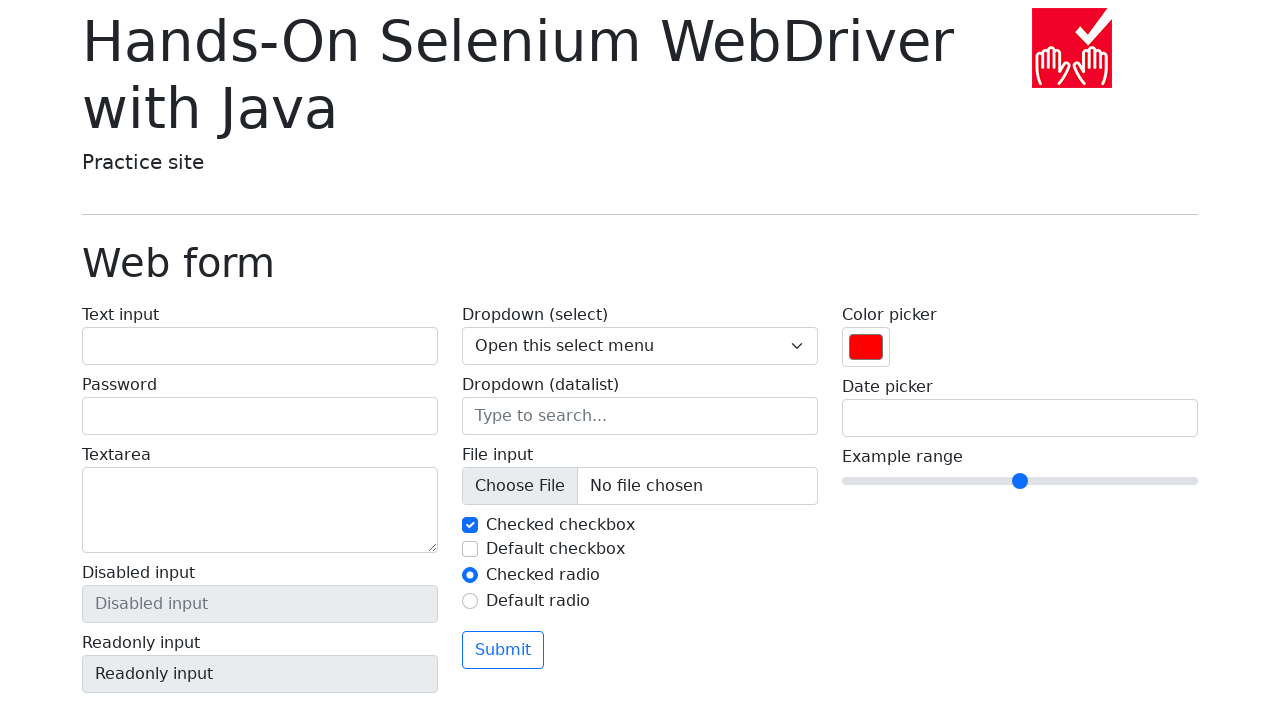

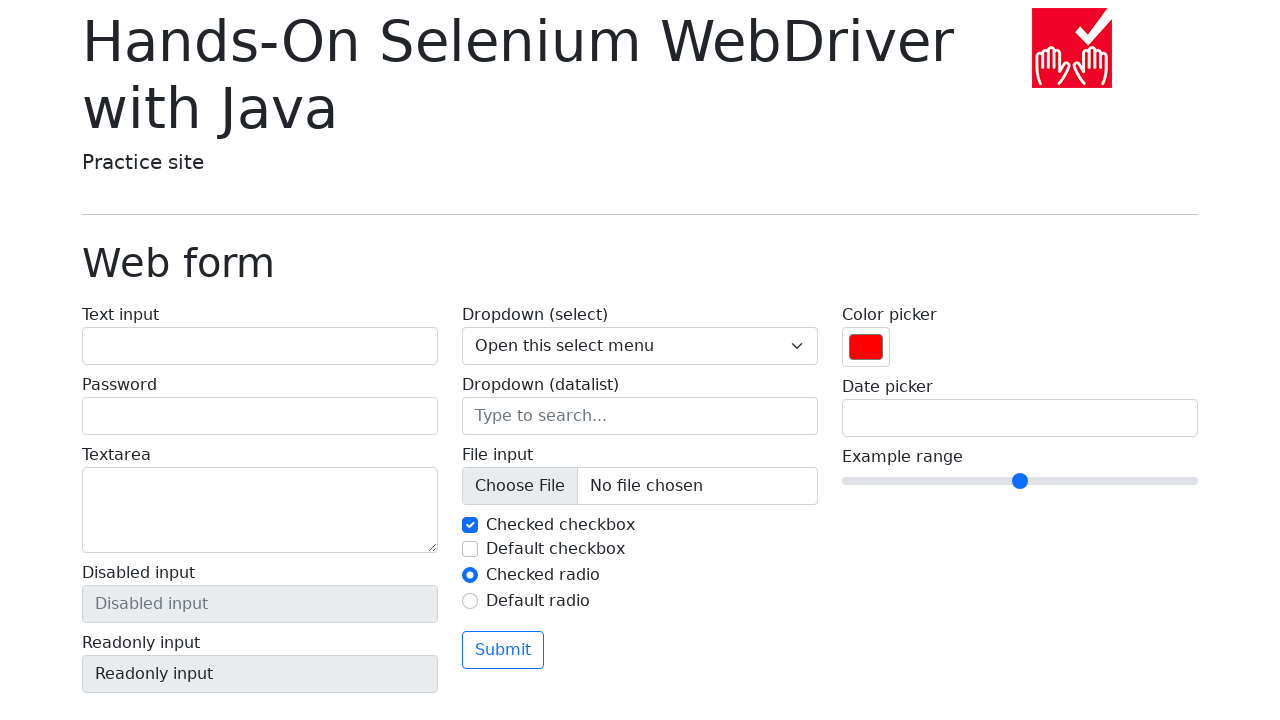